Tests various alert interactions including simple alerts, confirm dialogs, and prompt alerts on the Leafground practice site

Starting URL: https://www.leafground.com/alert.xhtml

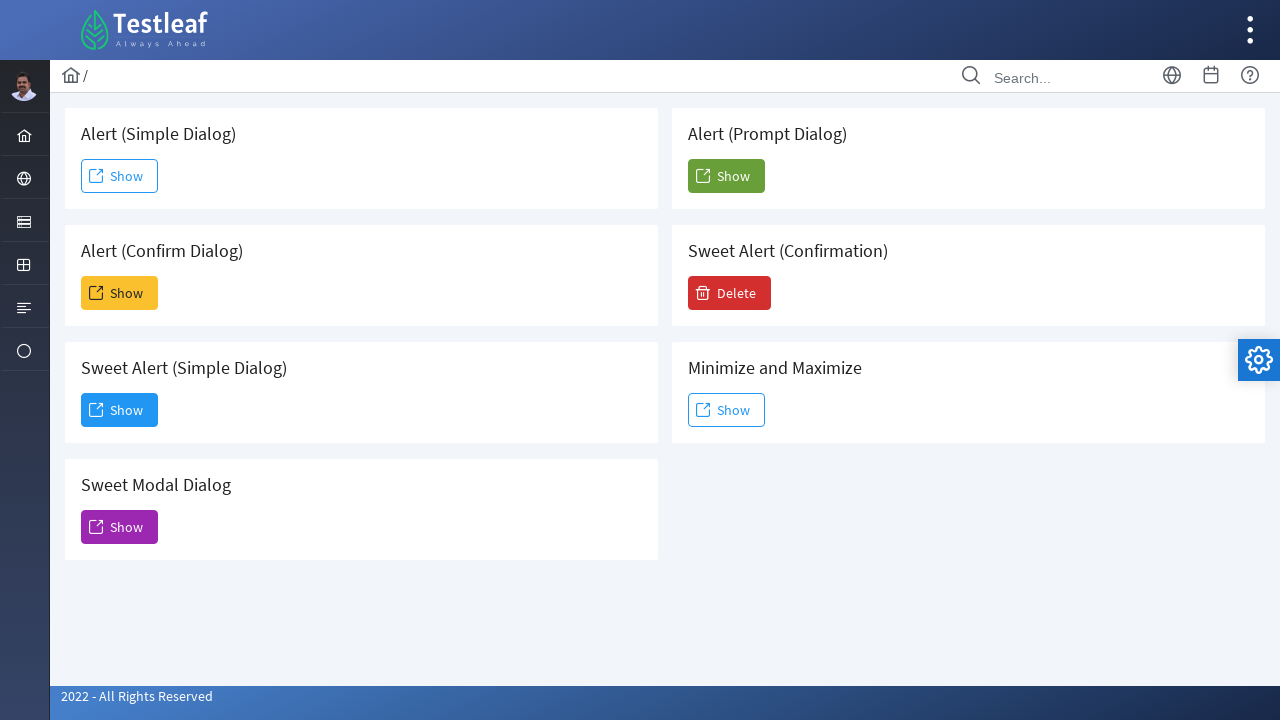

Clicked Show button to display simple alert at (120, 176) on (//span[text()='Show'])[1]
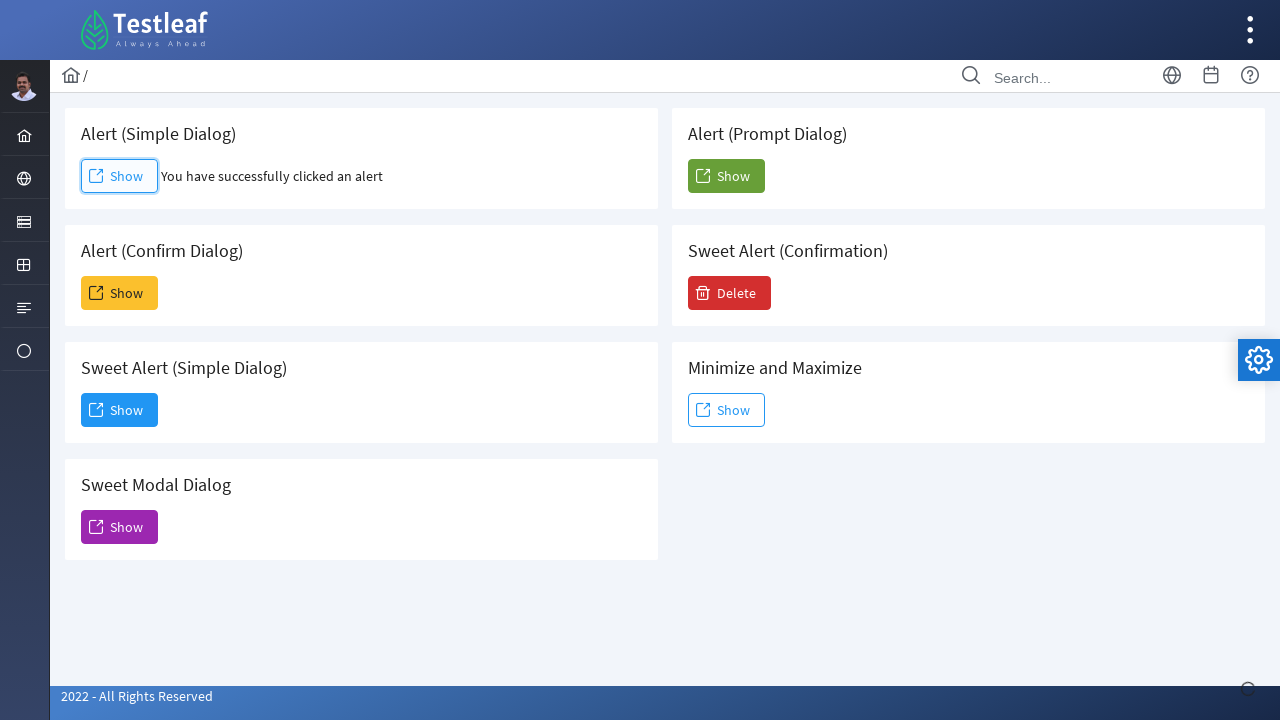

Set up dialog handler to dismiss simple alert
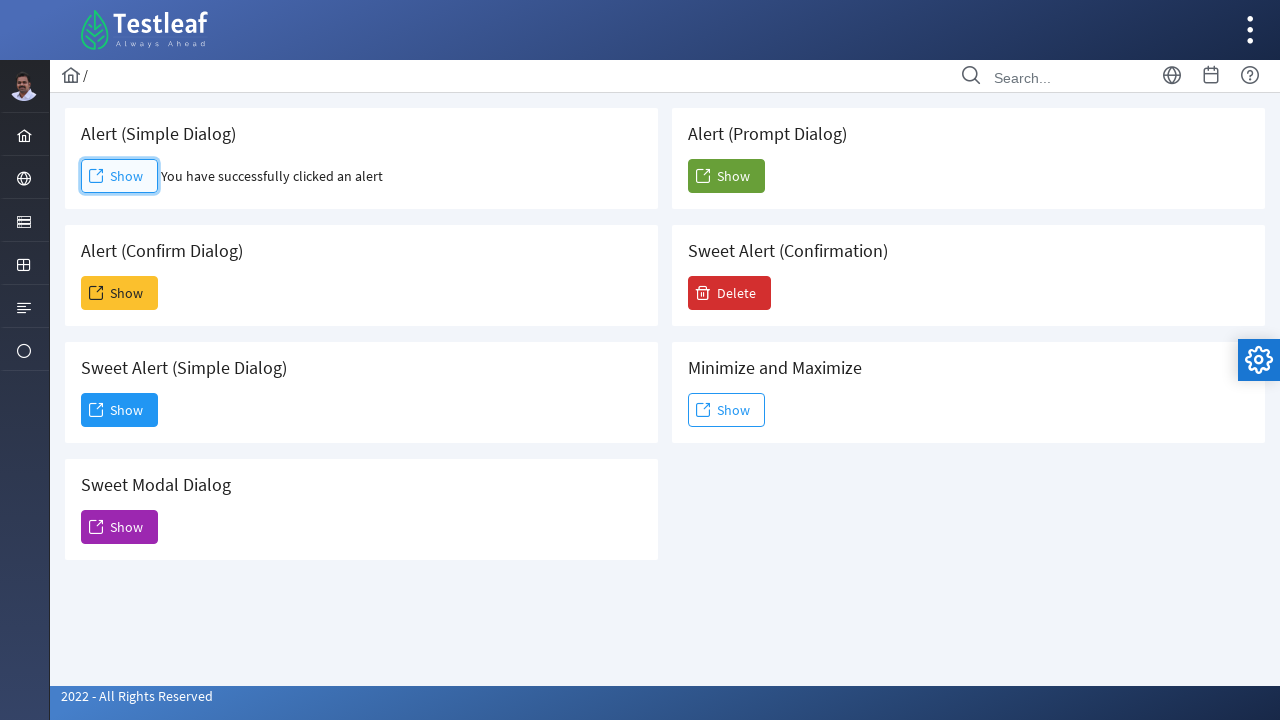

Waited for simple alert to be dismissed
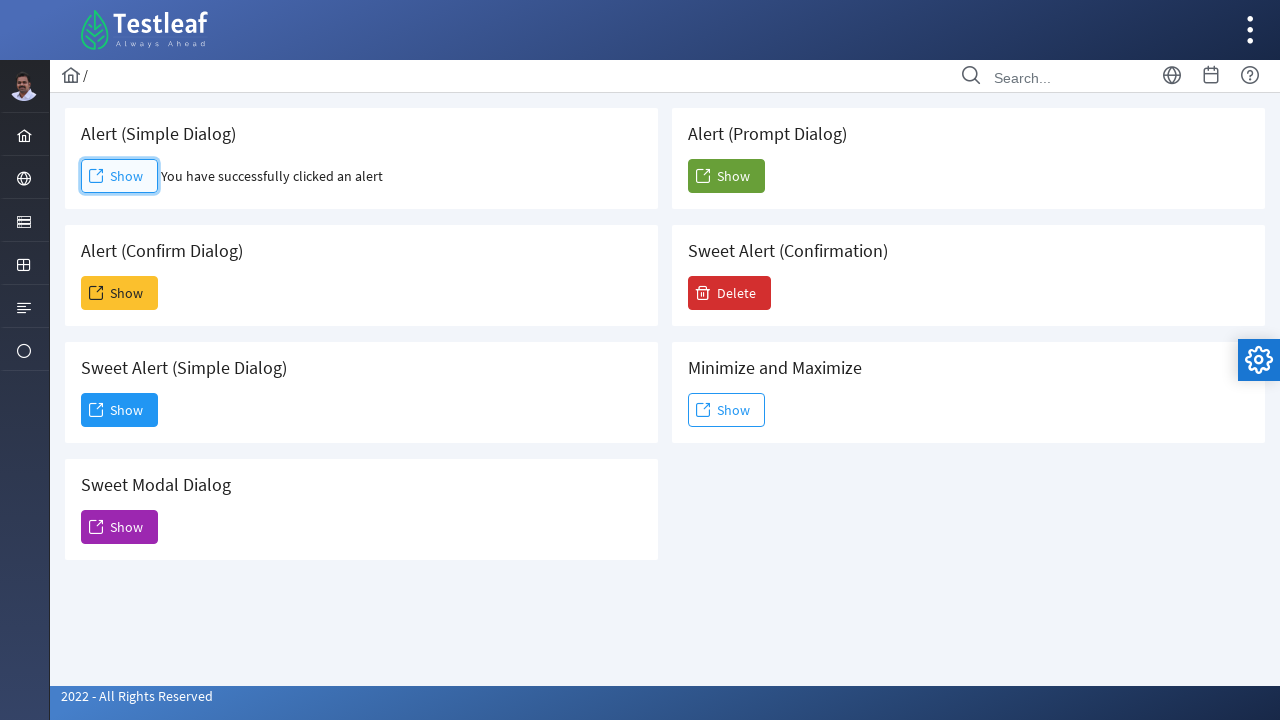

Clicked Show button to display confirm dialog at (120, 293) on (//span[text()='Show'])[2]
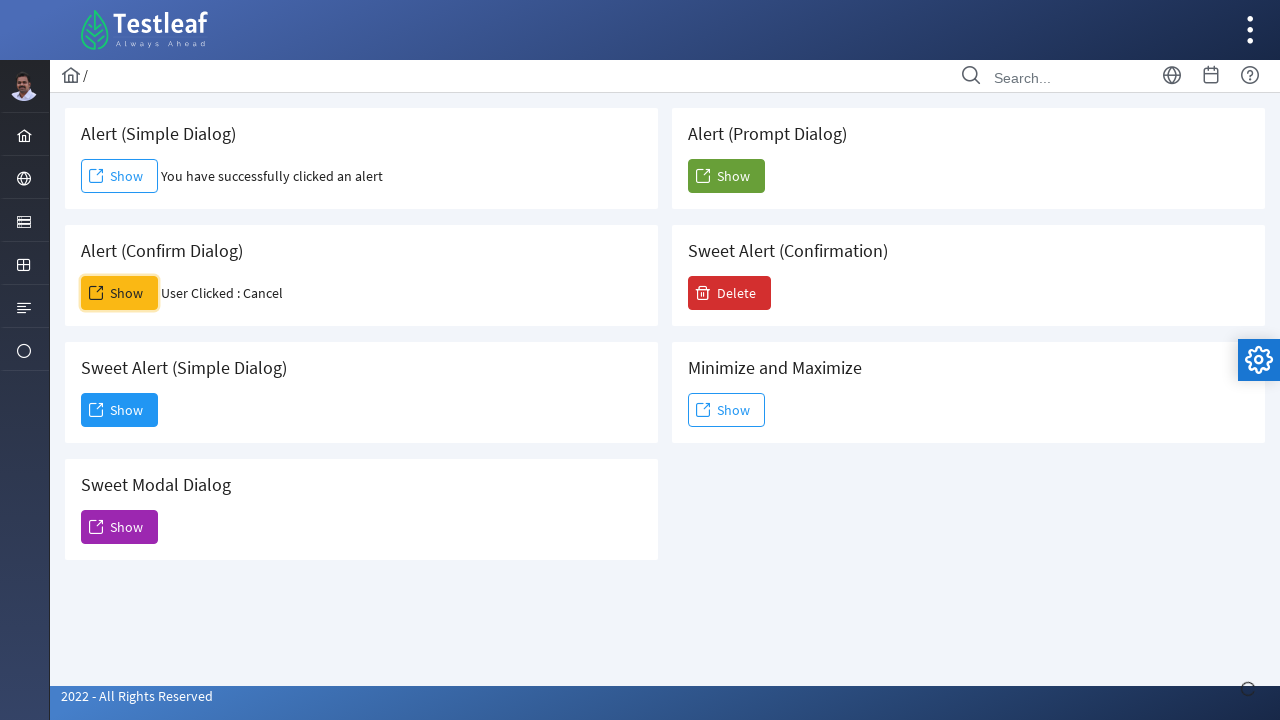

Waited for confirm dialog interaction
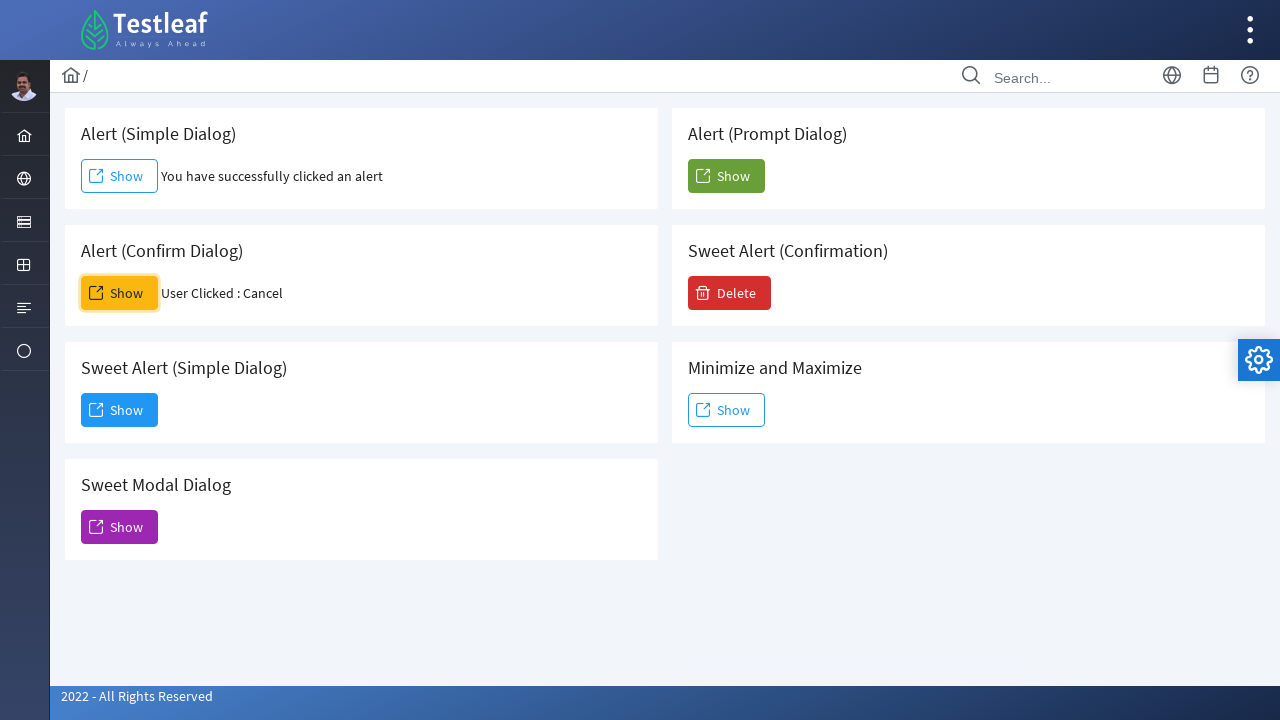

Clicked Show button to display prompt alert at (726, 176) on (//span[text()='Show'])[5]
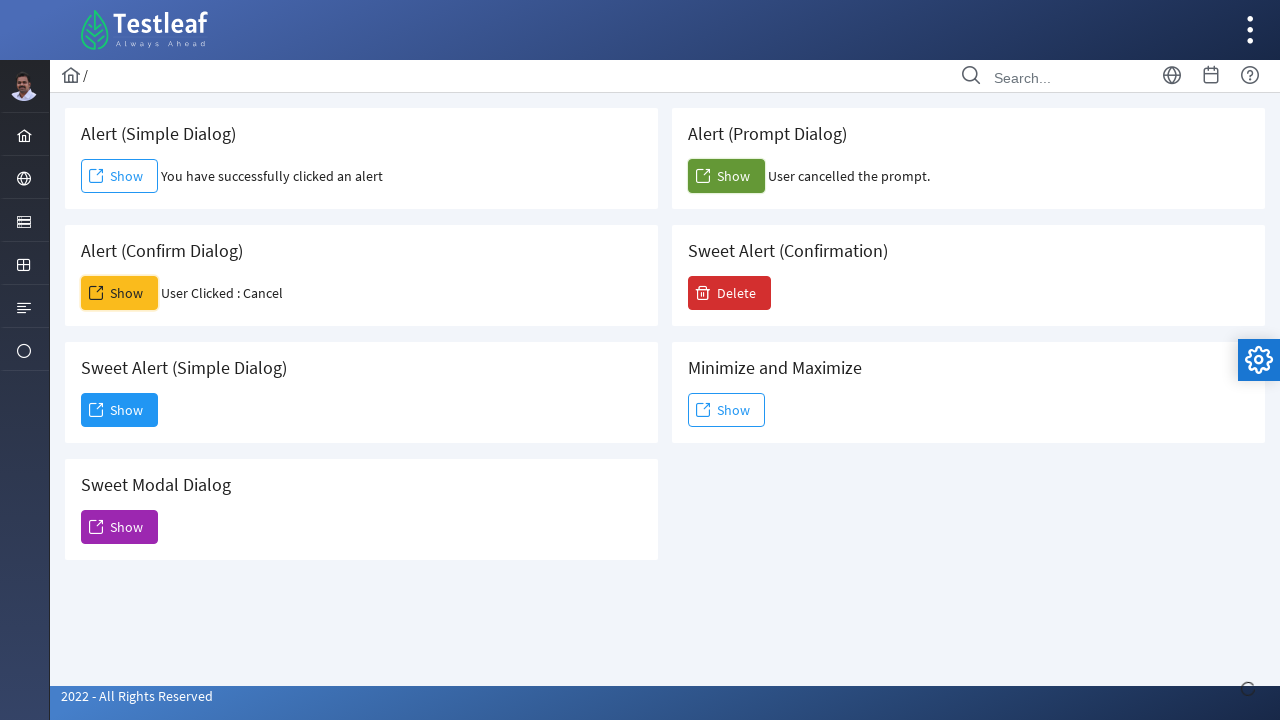

Set up dialog handler to accept prompt alert with text 'sam william'
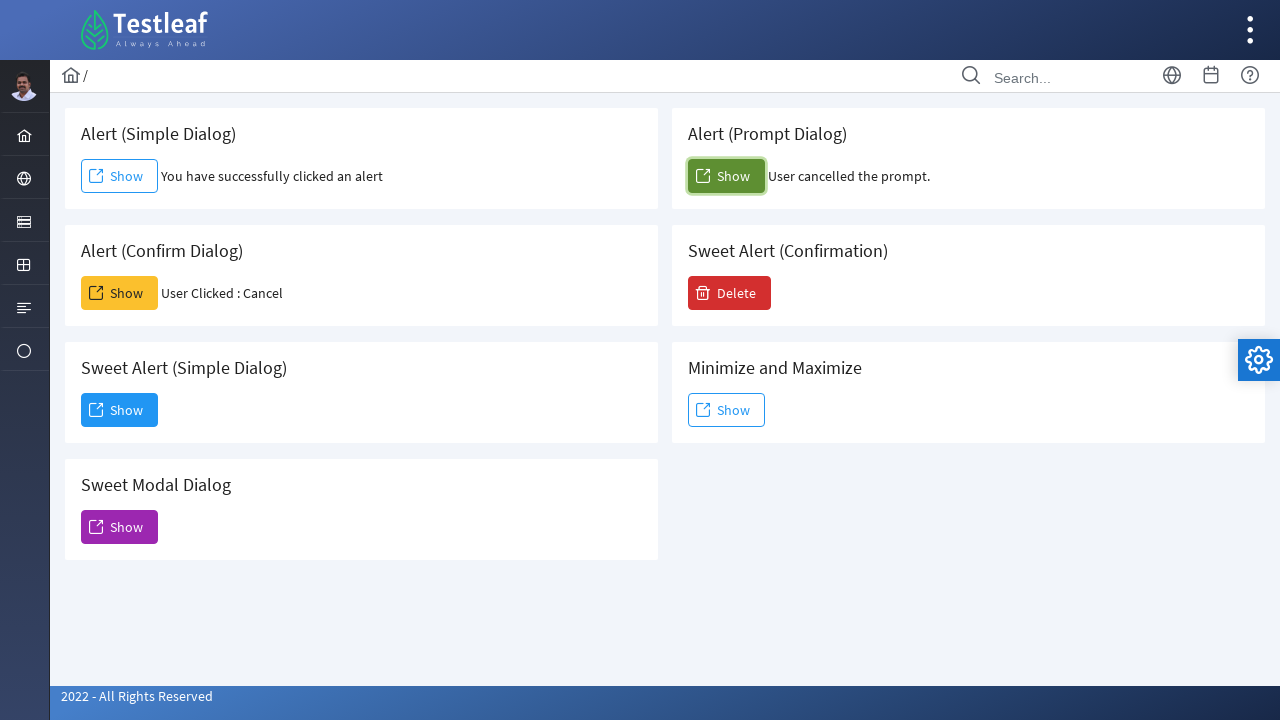

Waited for prompt alert to be accepted
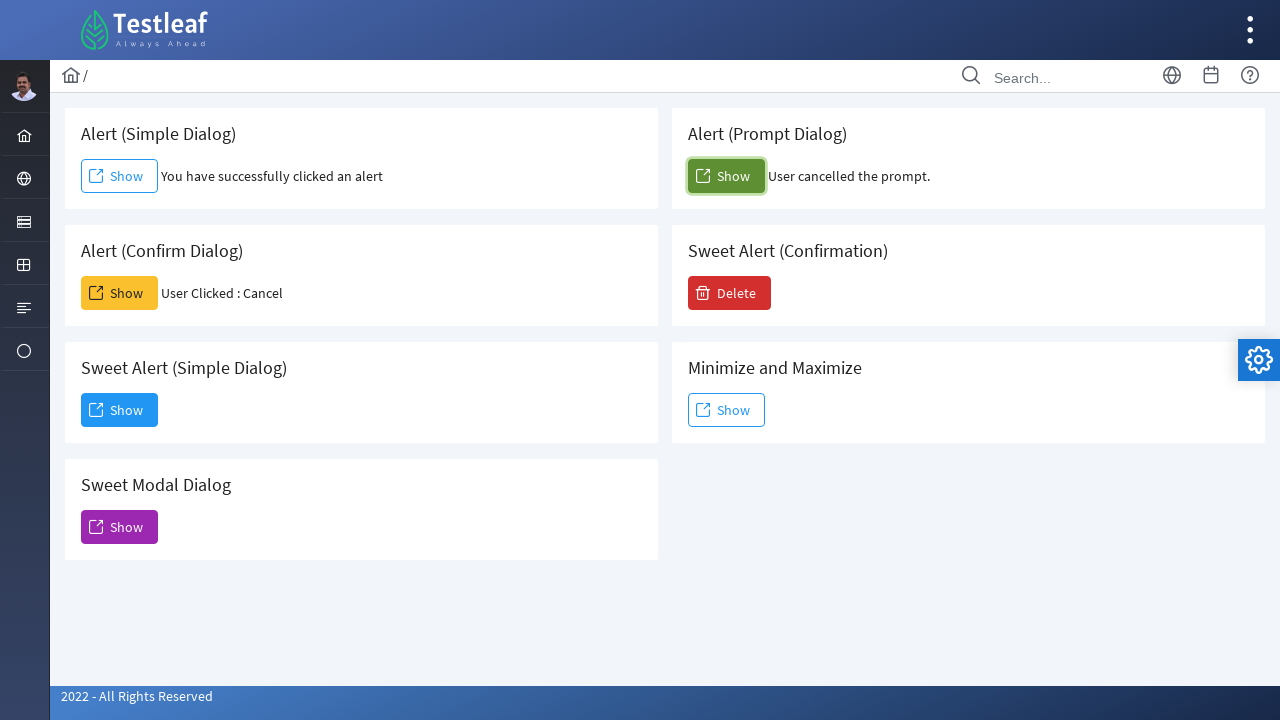

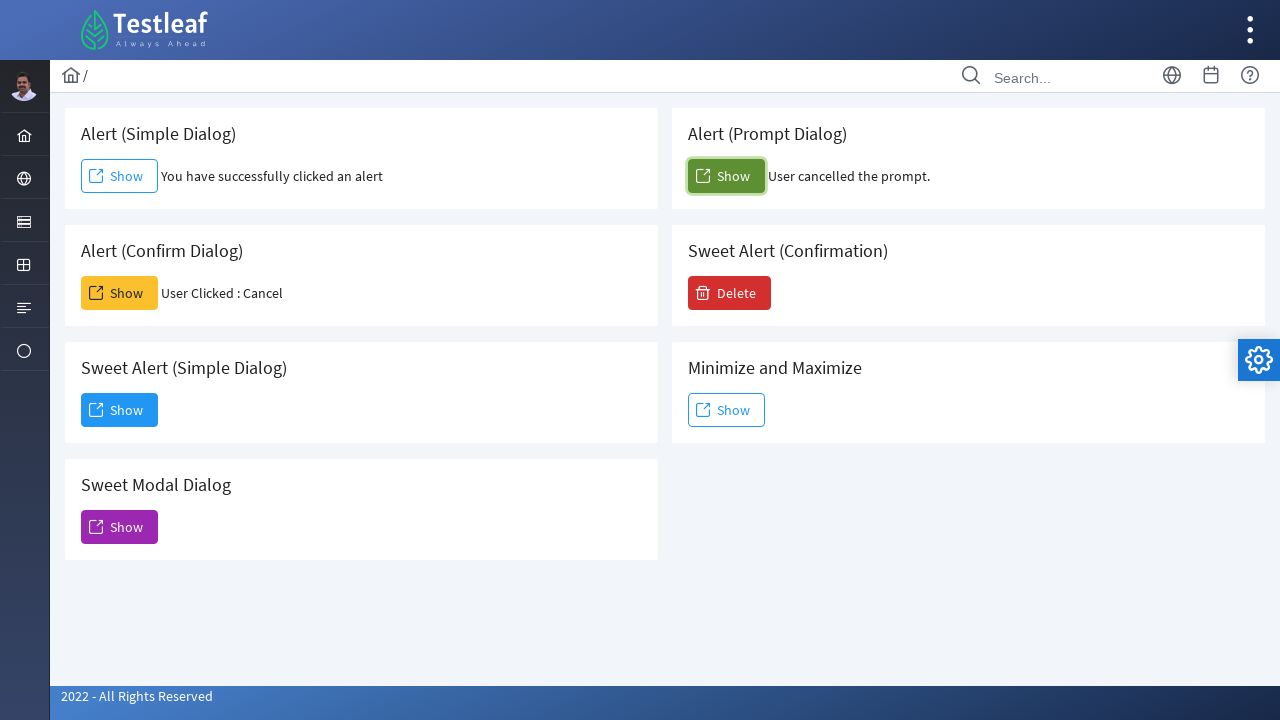